Tests the add/remove elements functionality by clicking the add button multiple times and verifying elements are created

Starting URL: http://the-internet.herokuapp.com/add_remove_elements/

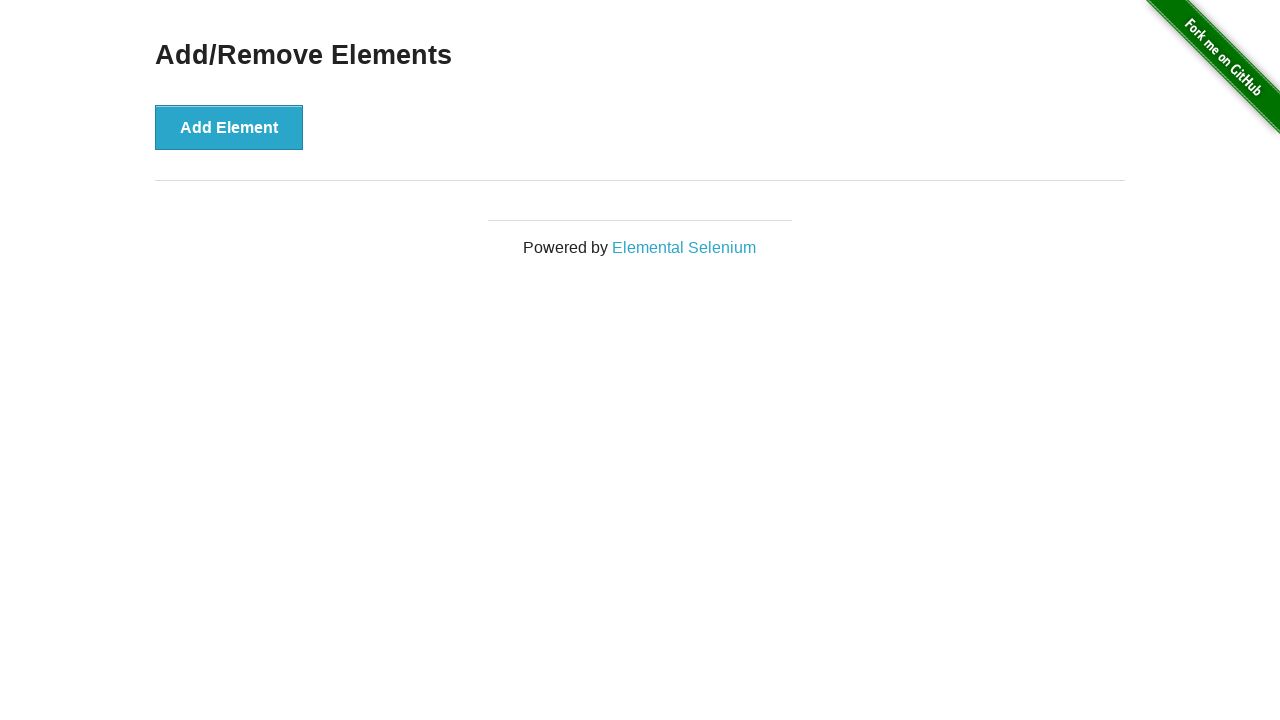

Clicked add element button (iteration 1) at (229, 127) on [onclick]
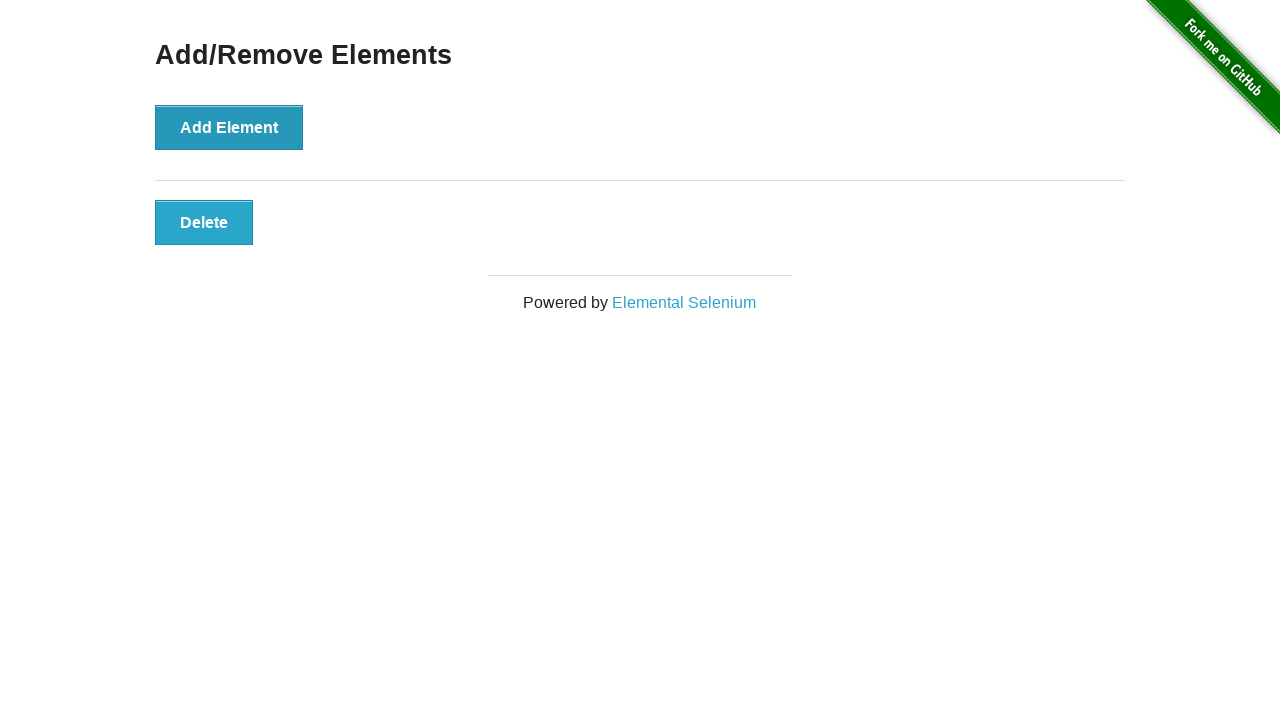

Clicked add element button (iteration 2) at (229, 127) on [onclick]
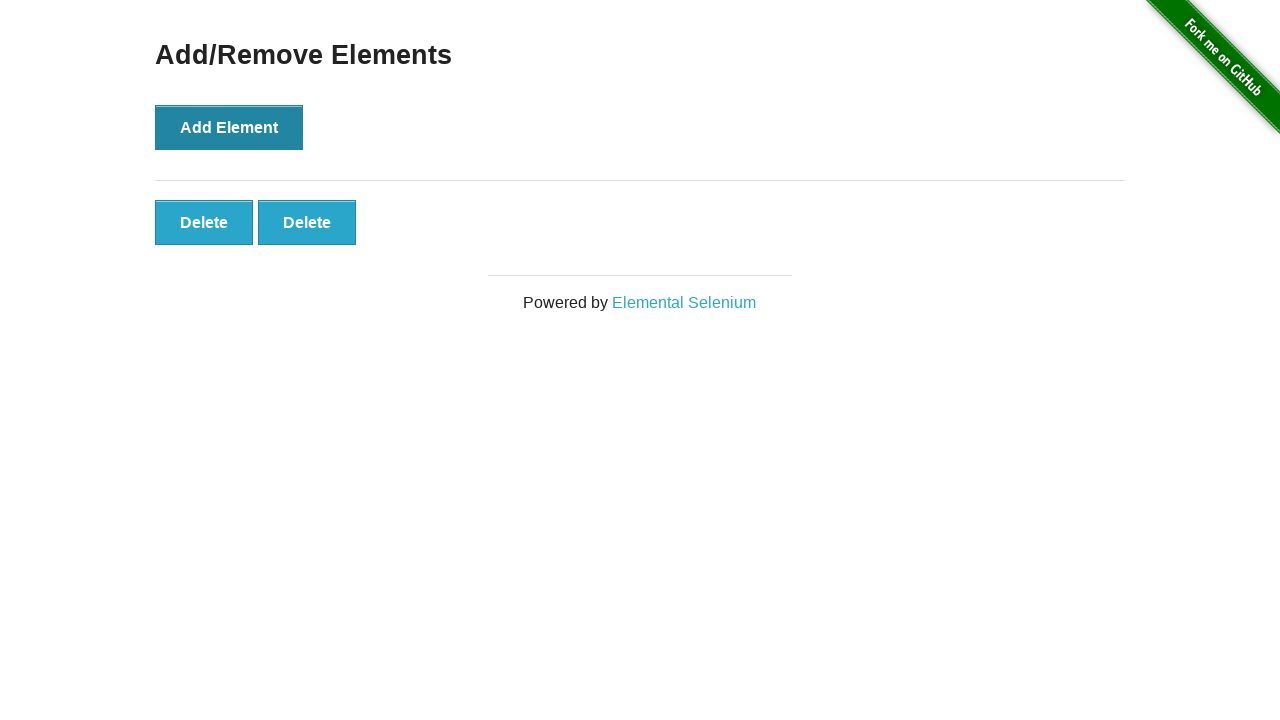

Clicked add element button (iteration 3) at (229, 127) on [onclick]
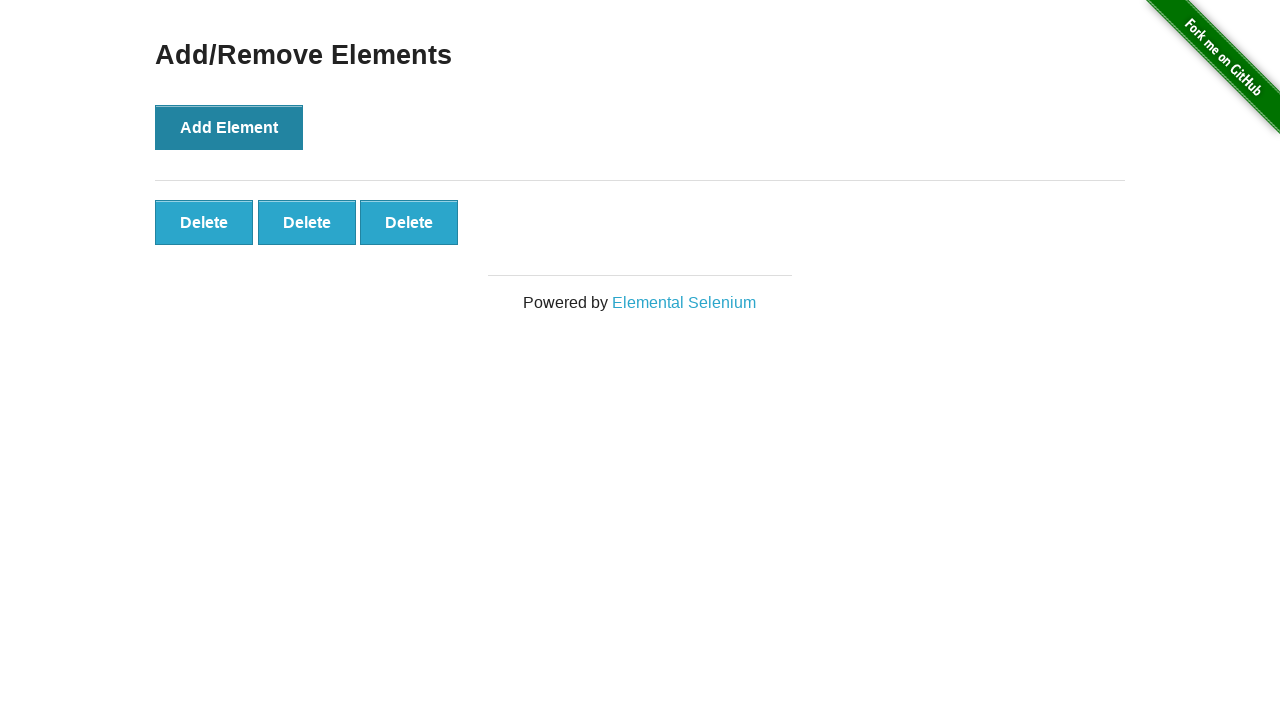

Clicked add element button (iteration 4) at (229, 127) on [onclick]
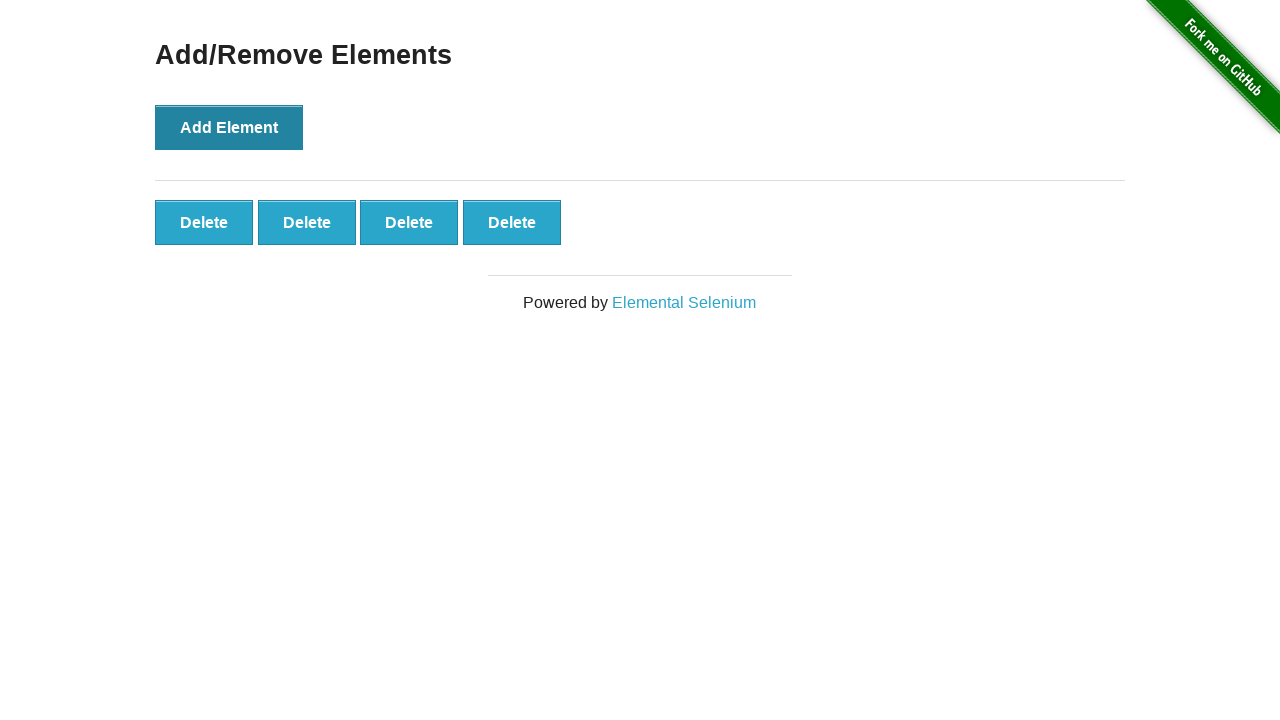

Clicked add element button (iteration 5) at (229, 127) on [onclick]
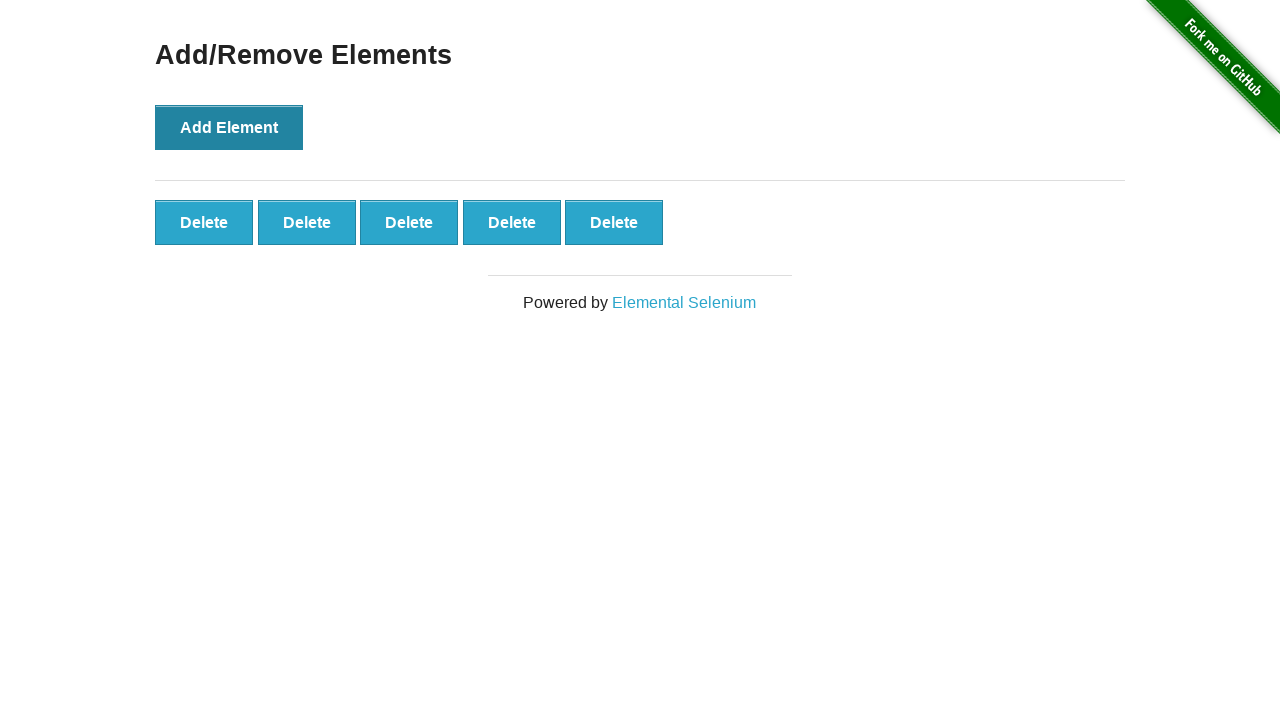

Waited for added elements to appear
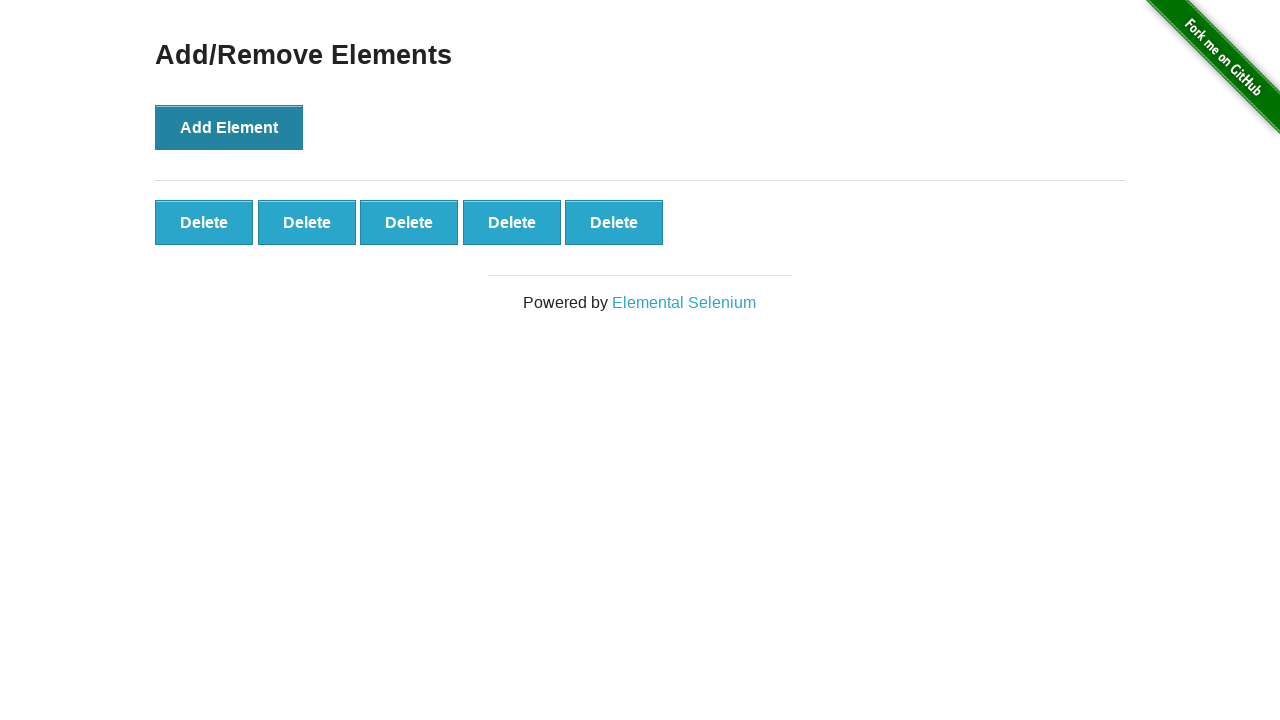

Retrieved all added elements - found 5 elements
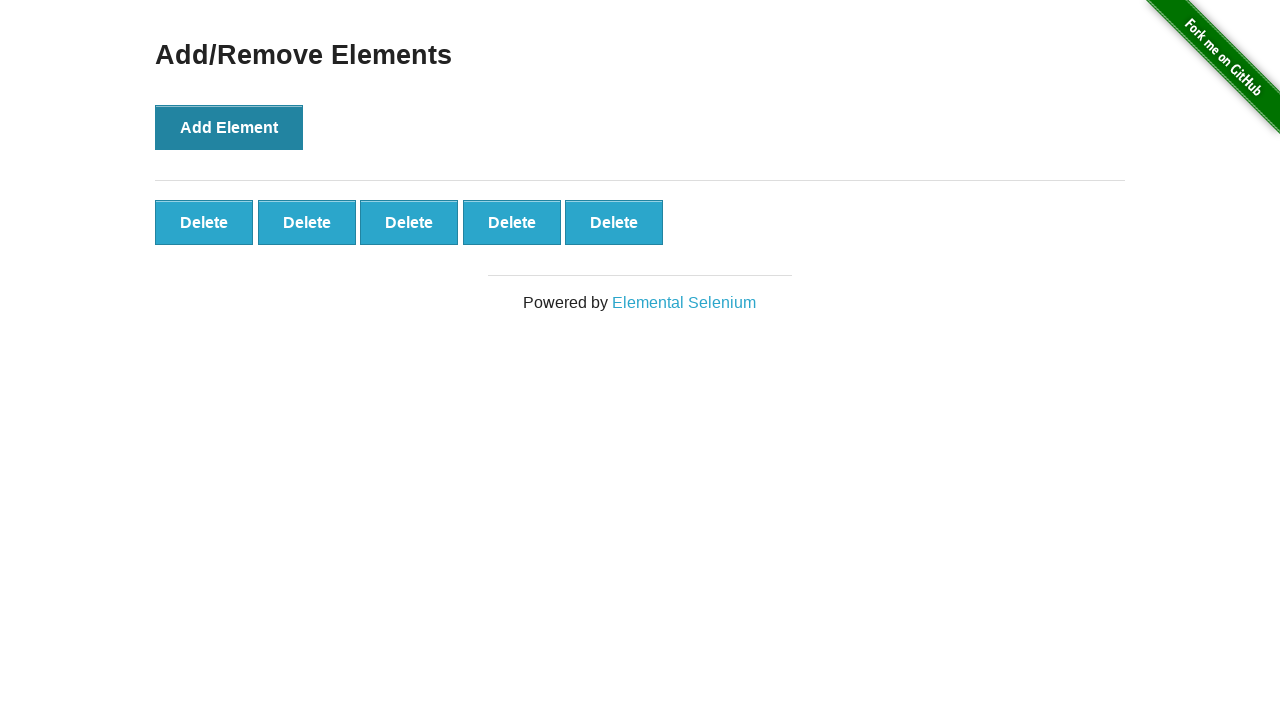

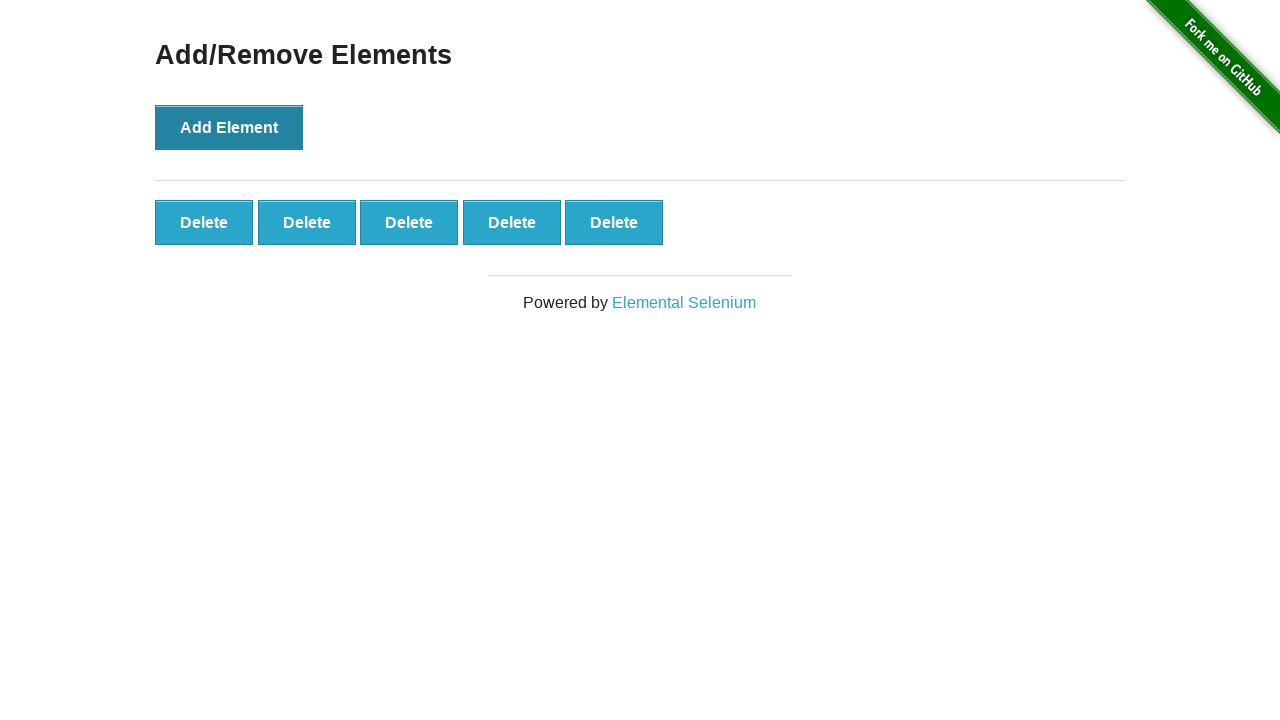